Navigates through multiple pages on Artillery.io website: homepage, cloud page, and docs page in sequence.

Starting URL: https://www.artillery.io

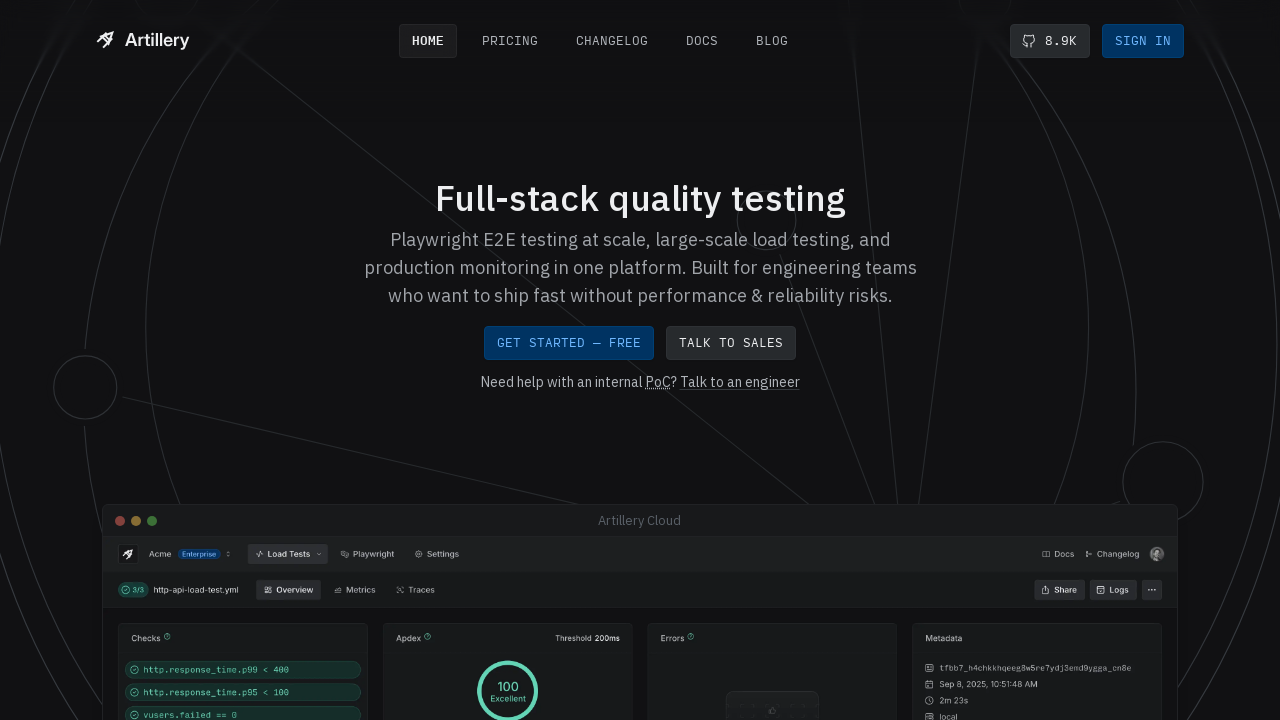

Navigated to Artillery.io homepage
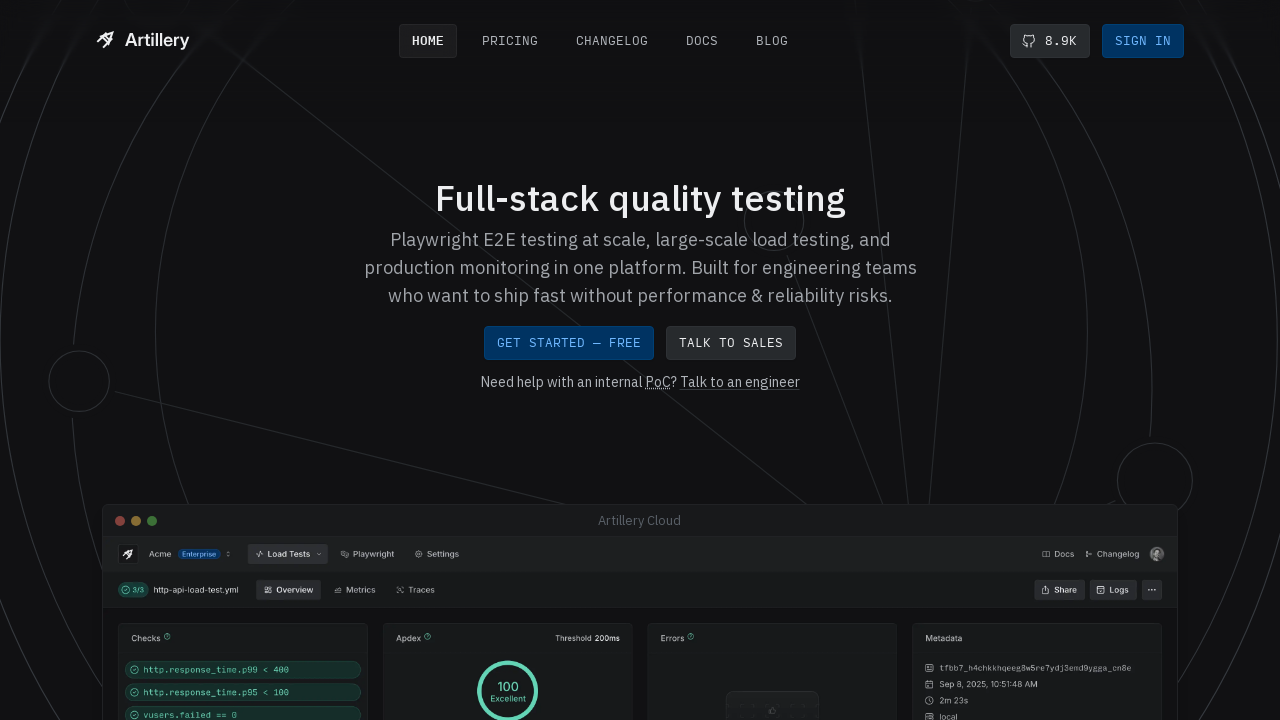

Navigated to Artillery.io cloud page
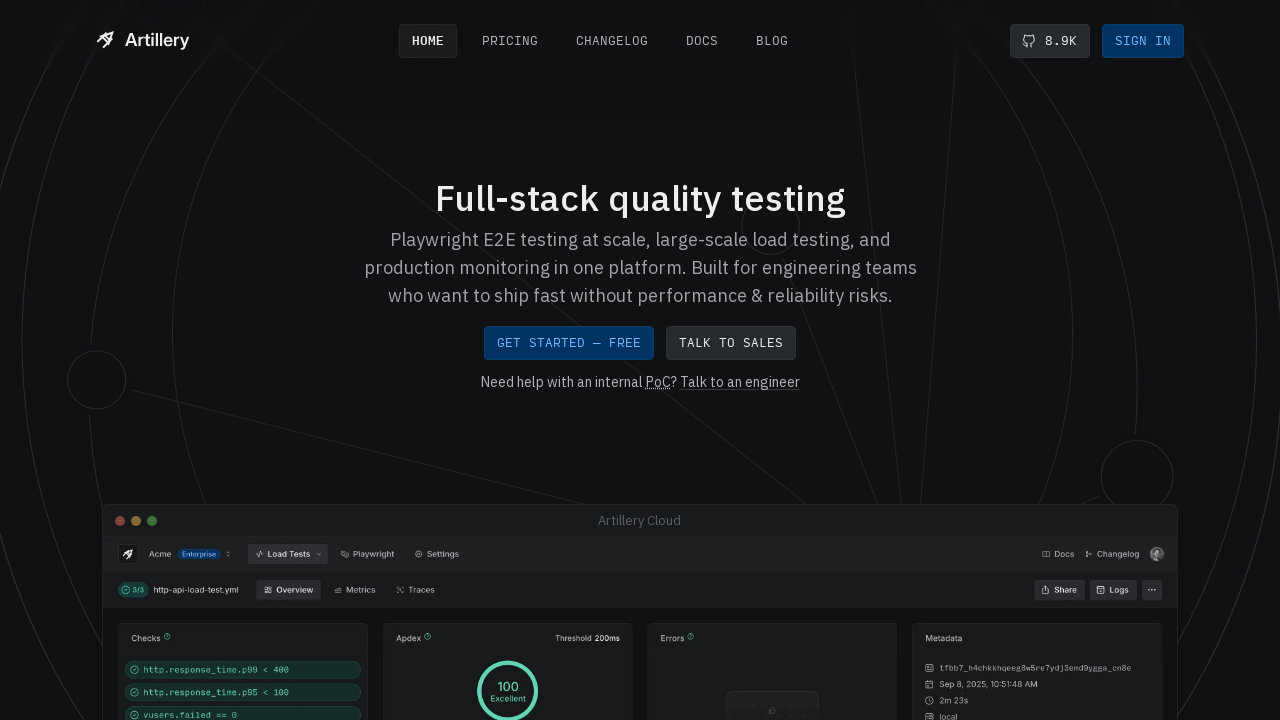

Navigated to Artillery.io docs page
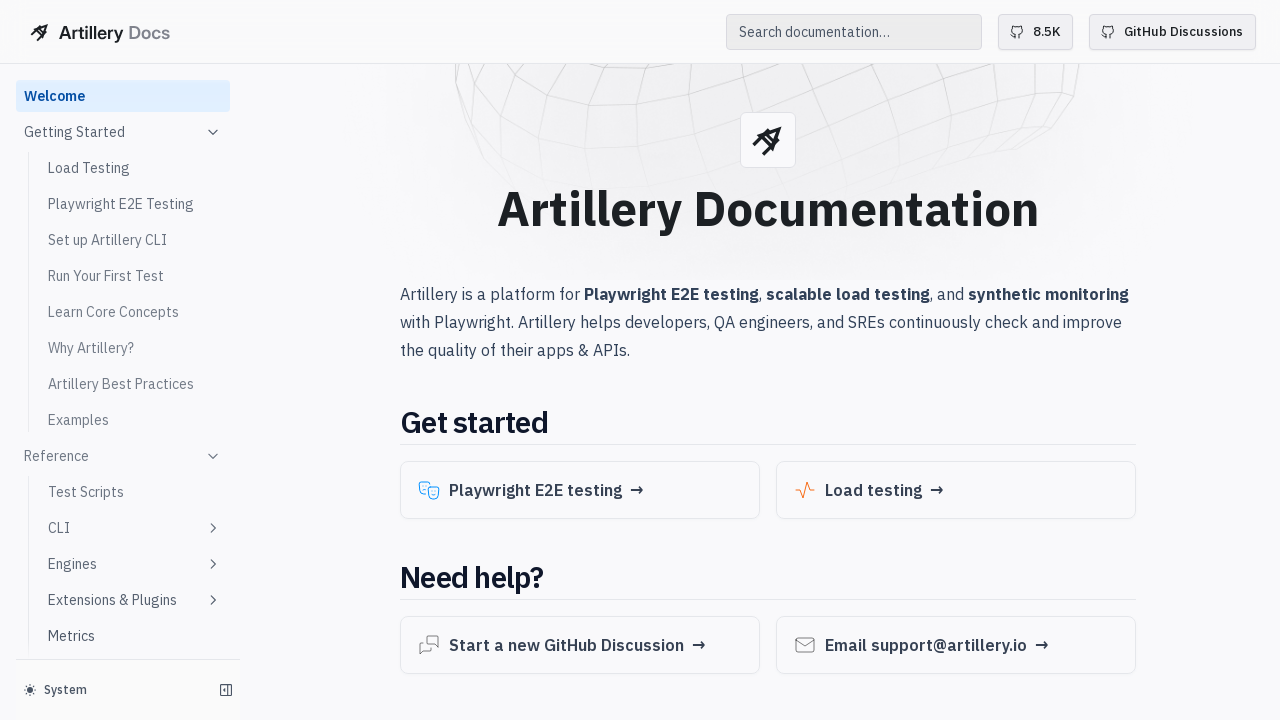

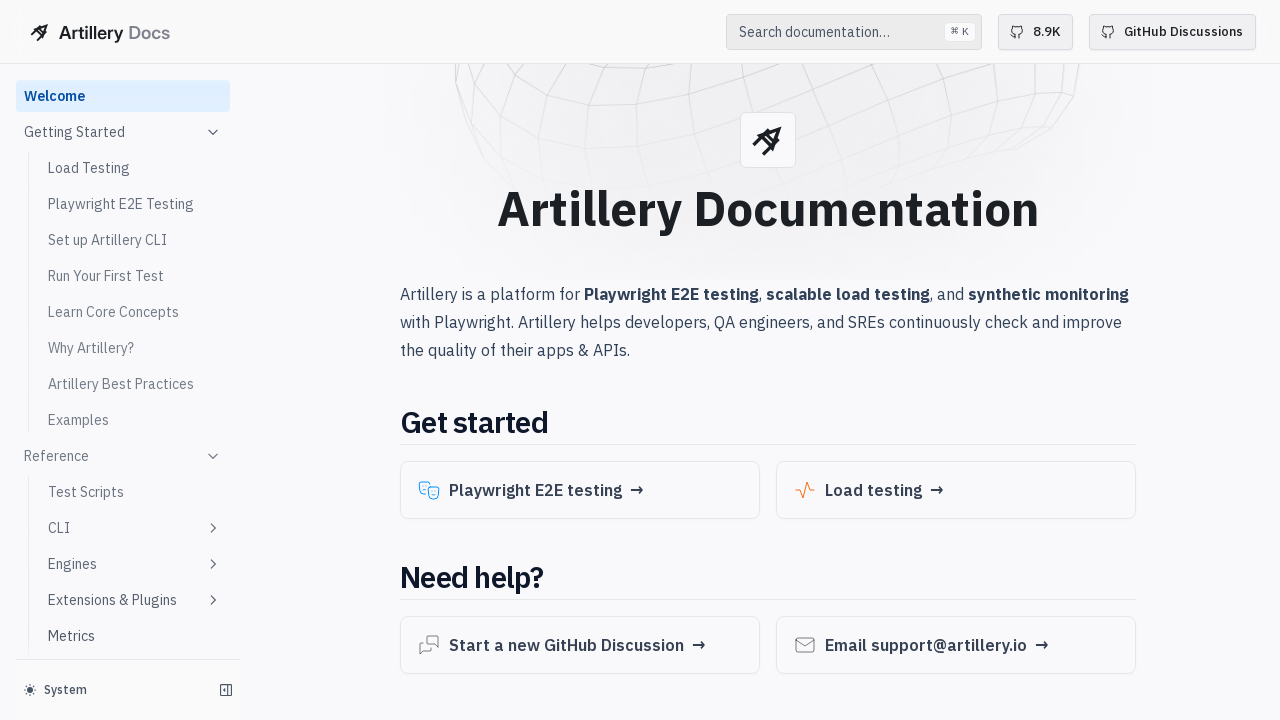